Tests the Salesforce forgot password flow by entering a username, clicking the forgot password link, and verifying the password reset process

Starting URL: https://login.salesforce.com/

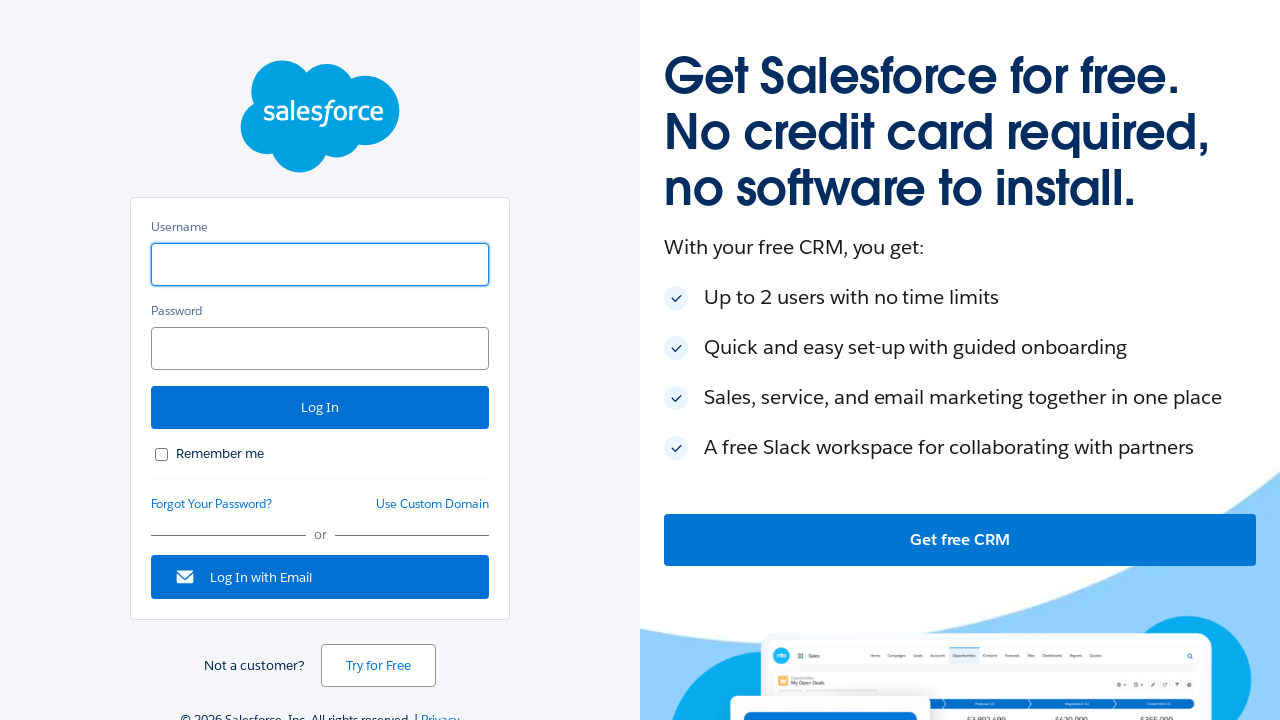

Salesforce logo verified on login page
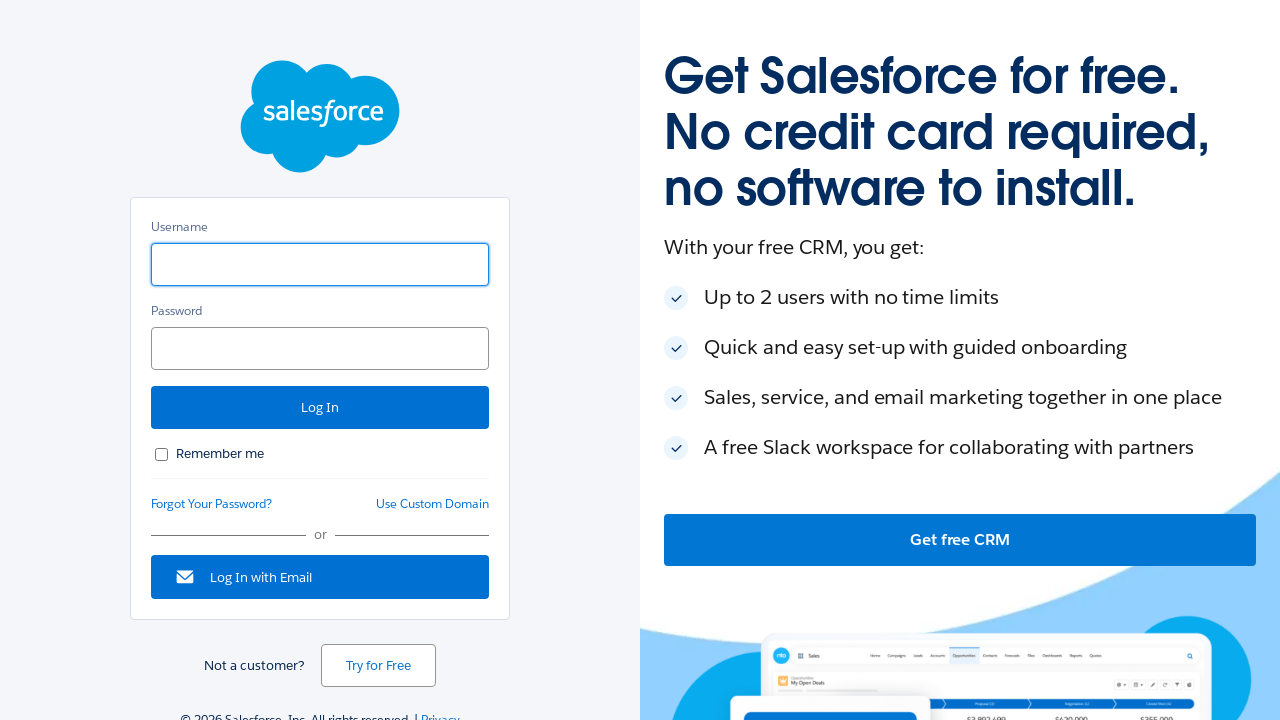

Entered username 'testuser2024@example.com' in login field on #username
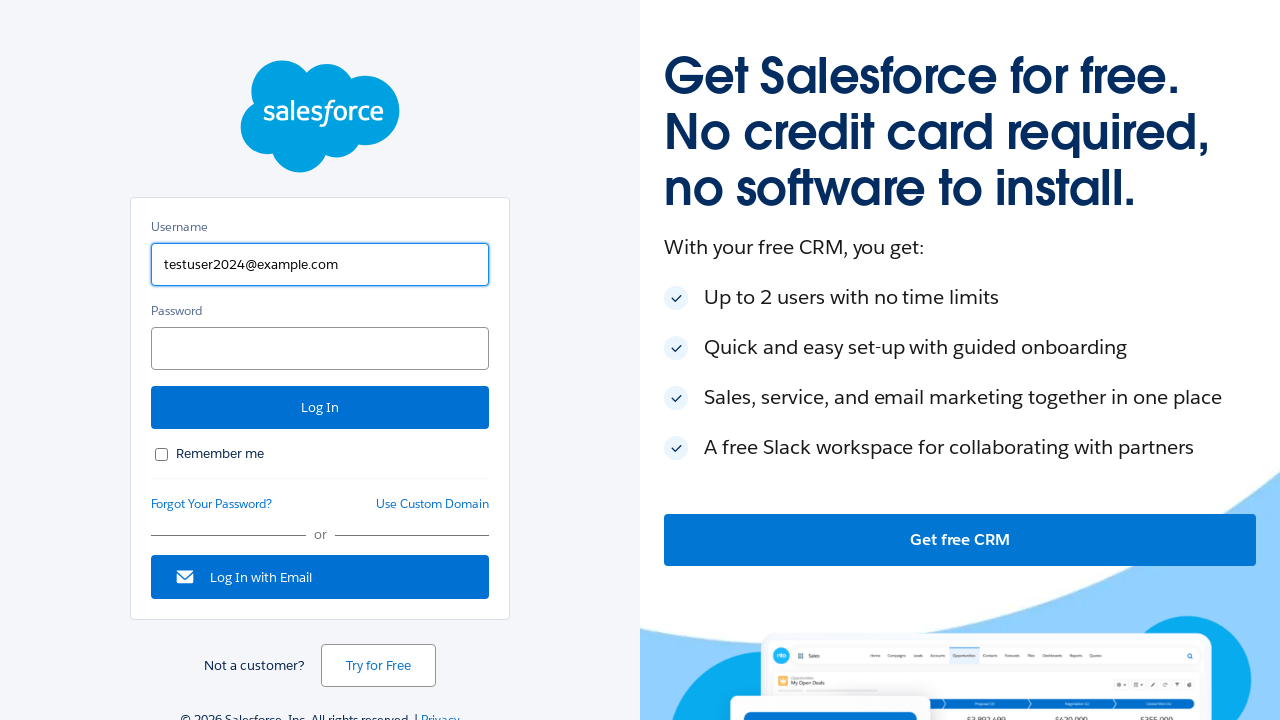

Clicked 'Forgot Your Password?' link at (212, 504) on text='Forgot Your Password?'
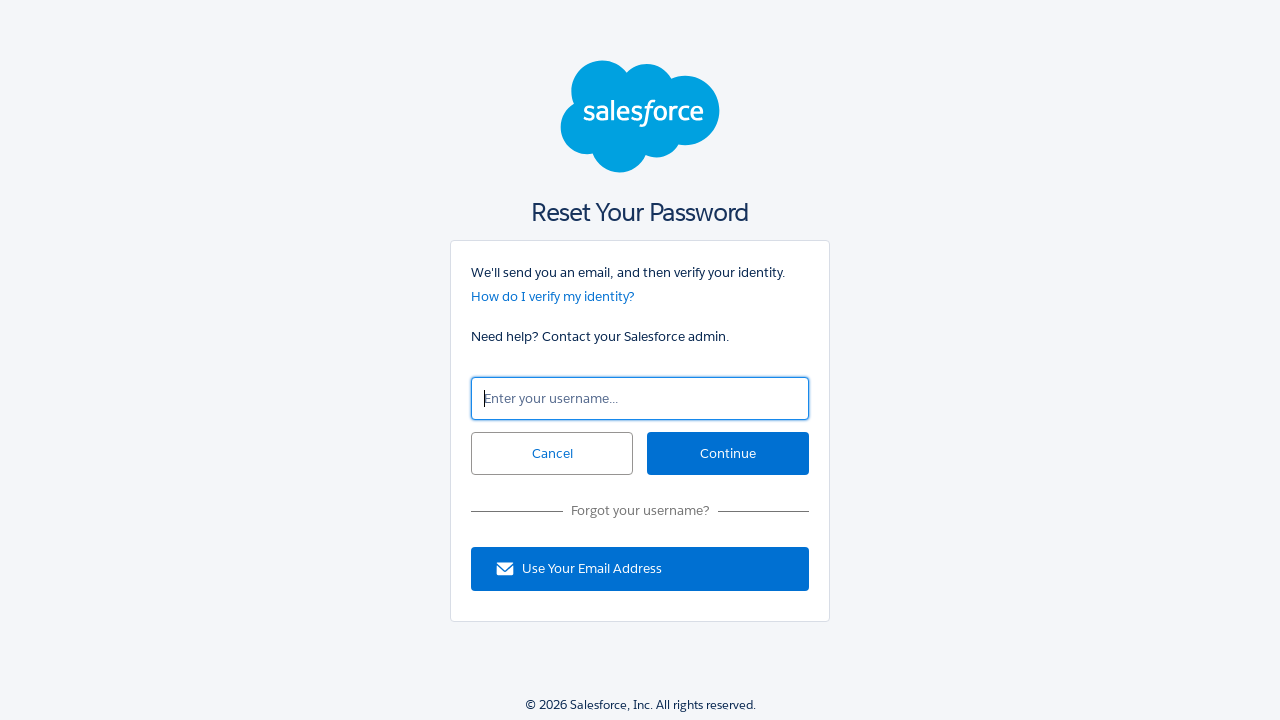

Forgot password page header loaded
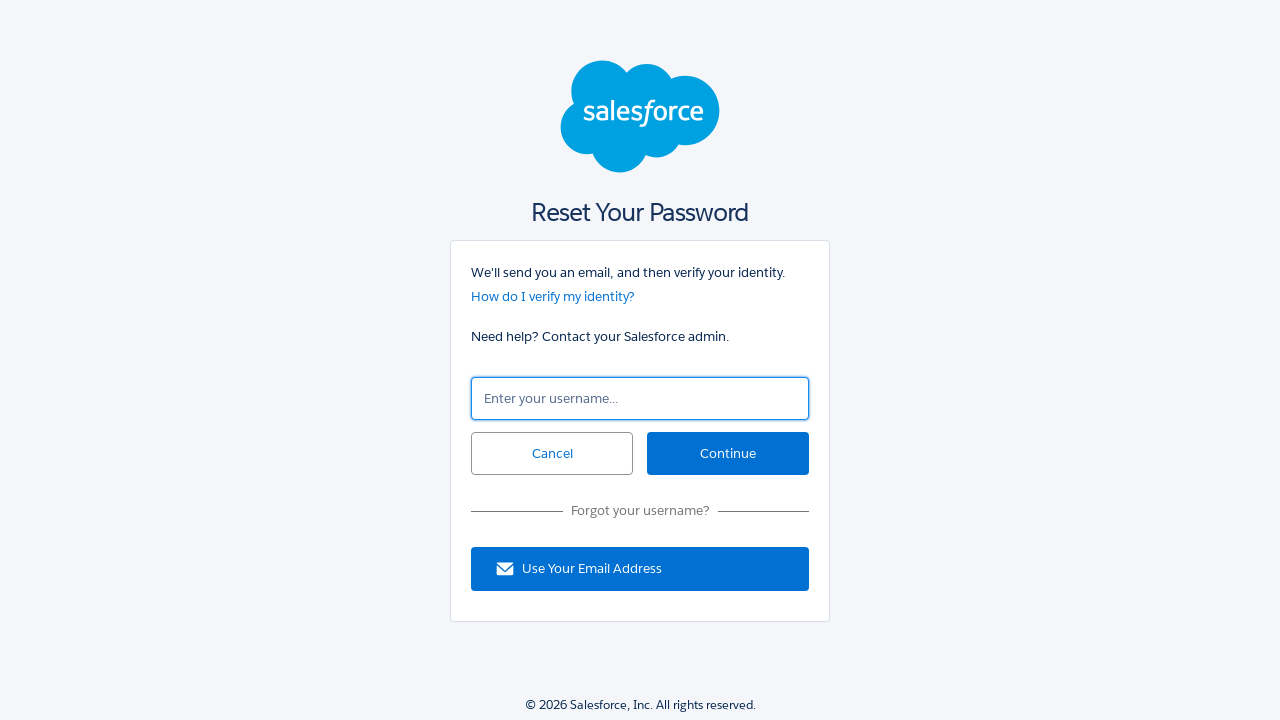

Entered username 'testuser2024@example.com' in forgot password form on #un
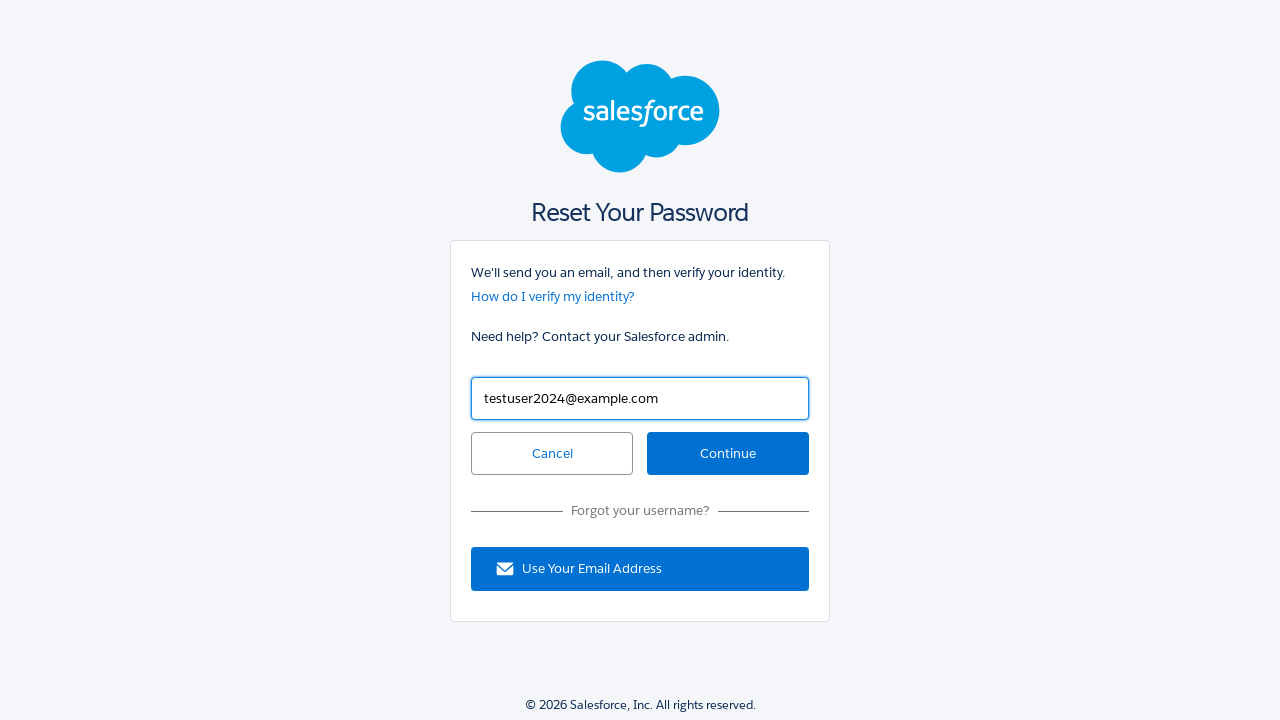

Clicked continue button to submit password reset request at (728, 454) on #continue
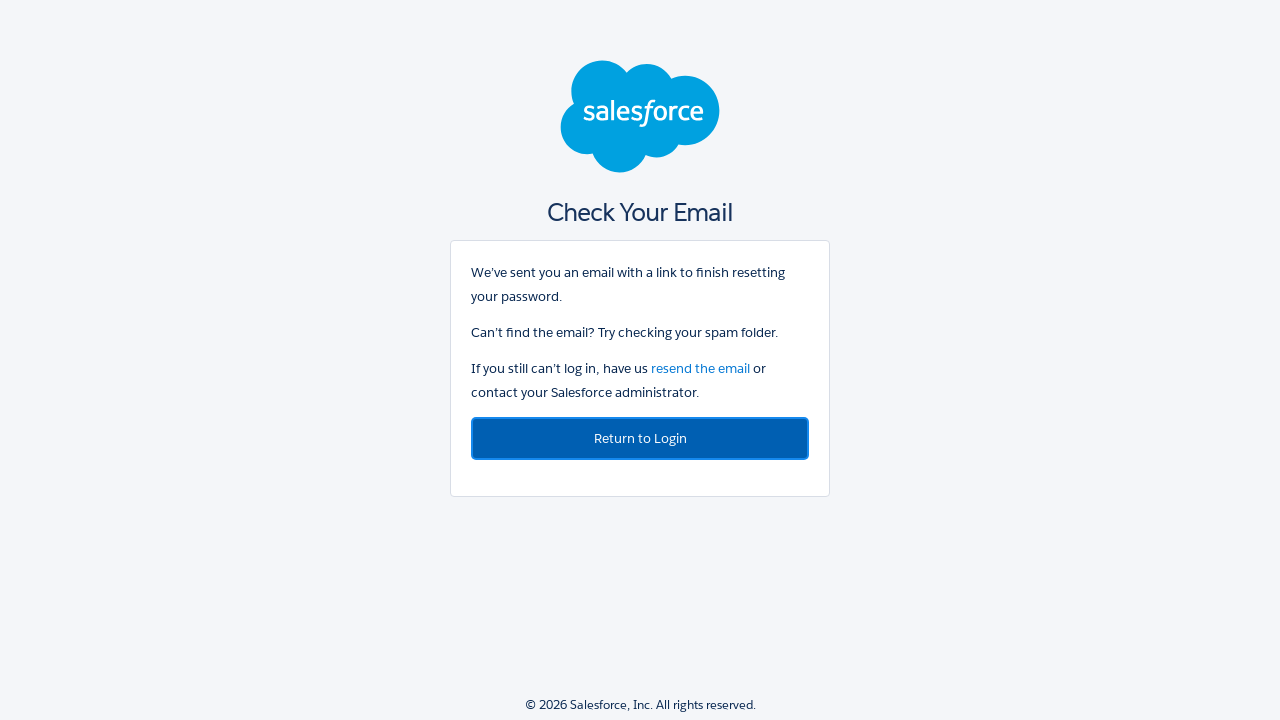

Email confirmation message displayed on screen
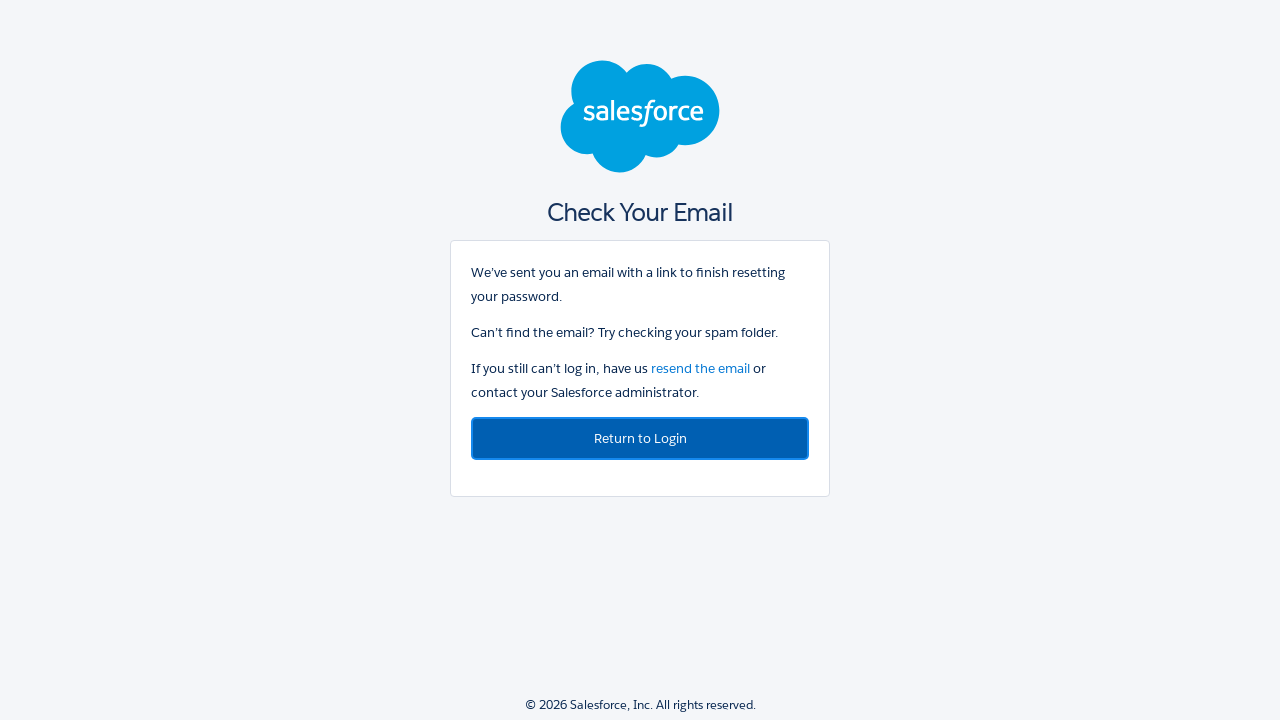

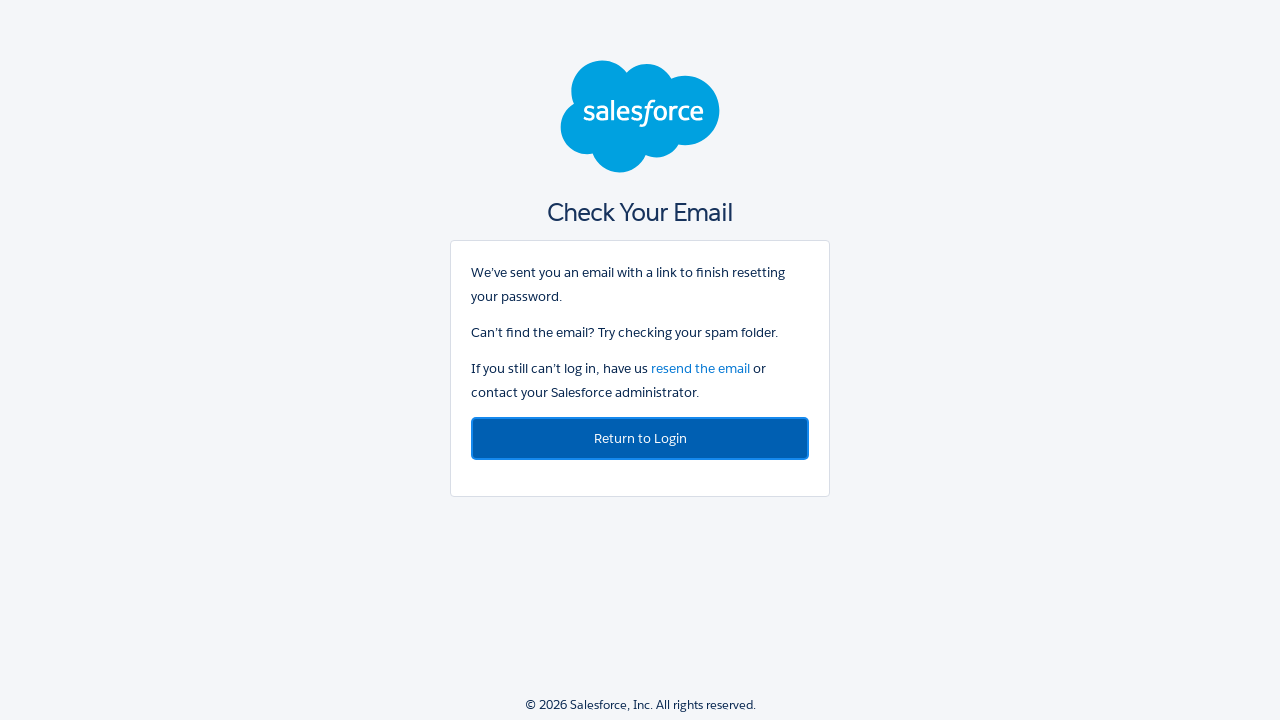